Checks Pop Mart product page to determine if an item is in stock by looking for the out-of-stock button element.

Starting URL: https://www.popmart.com/gb/products/641/THE-MONSTERS---Exciting-Macaron-Vinyl-Face-Blind-Box

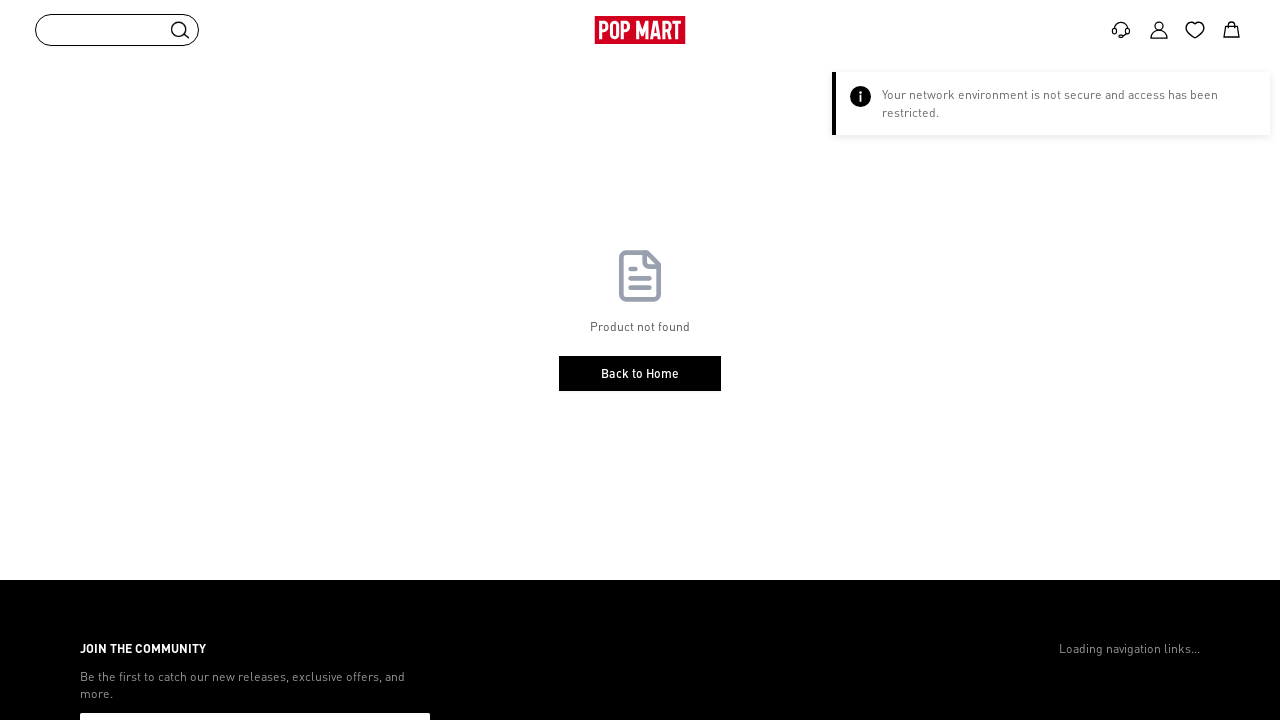

Out-of-stock button element NOT found - product appears to be in stock
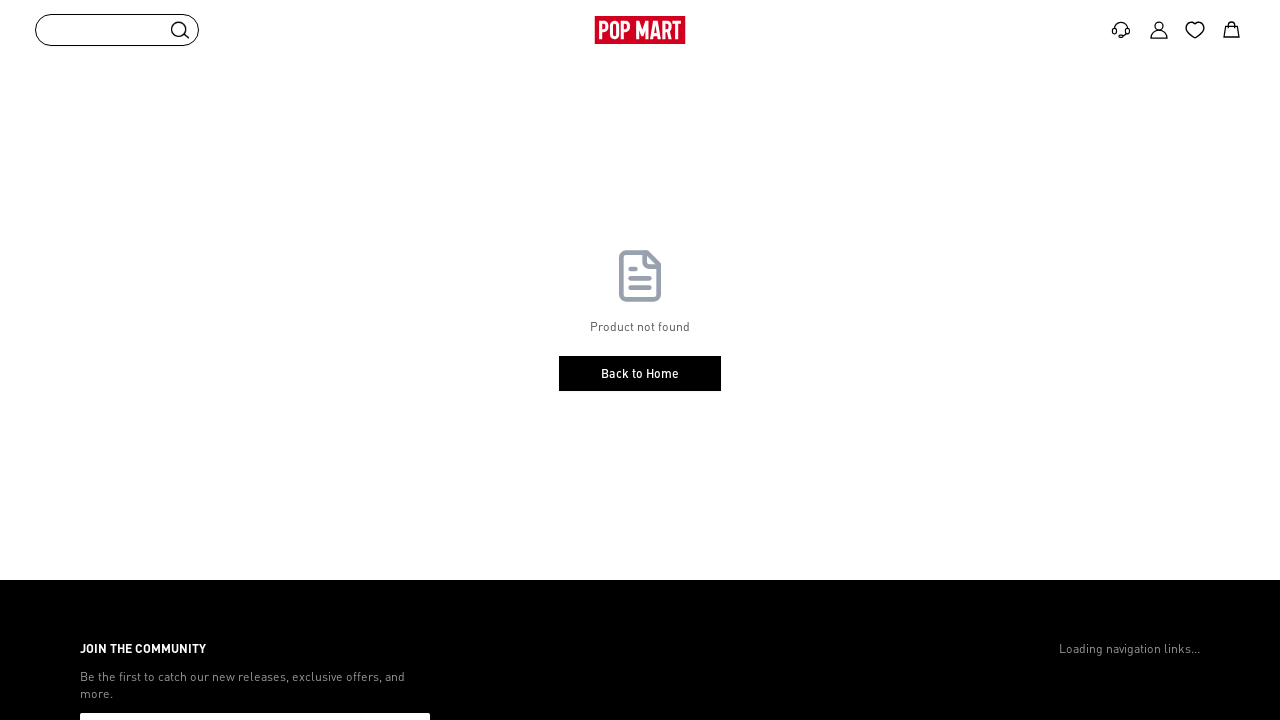

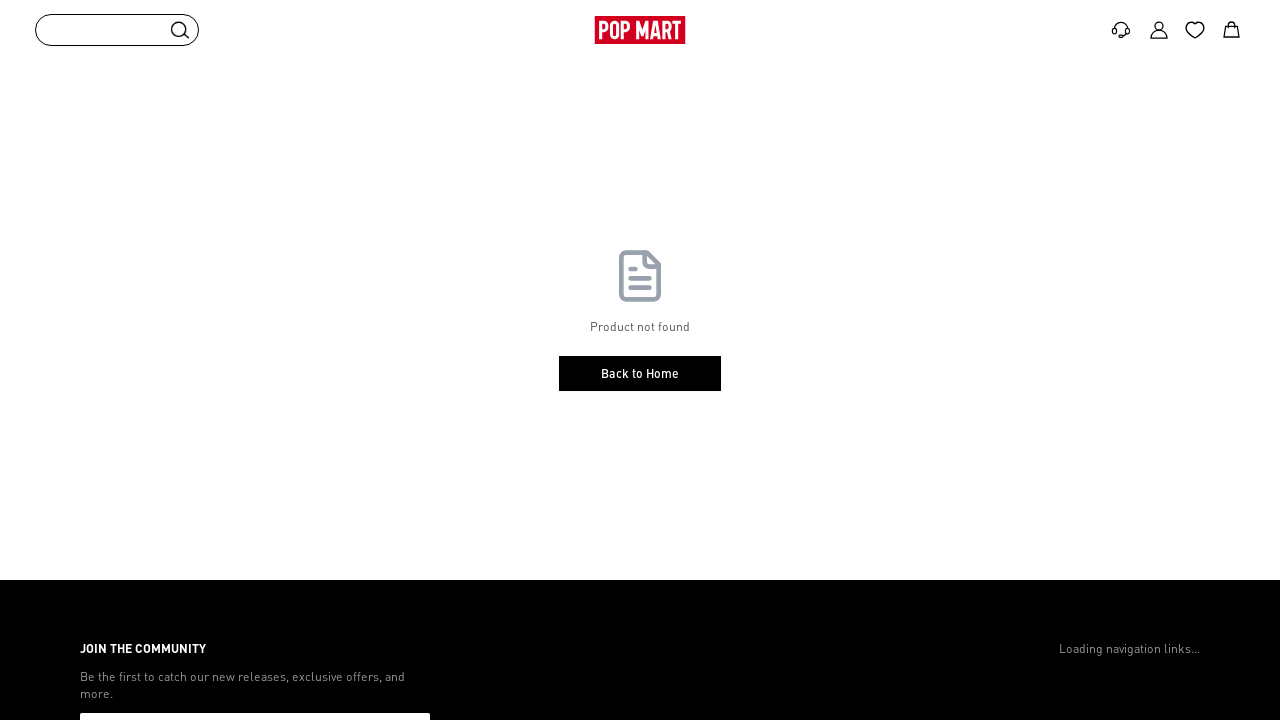